Tests hover functionality by moving mouse over an avatar element and verifying that a caption becomes visible after hovering.

Starting URL: http://the-internet.herokuapp.com/hovers

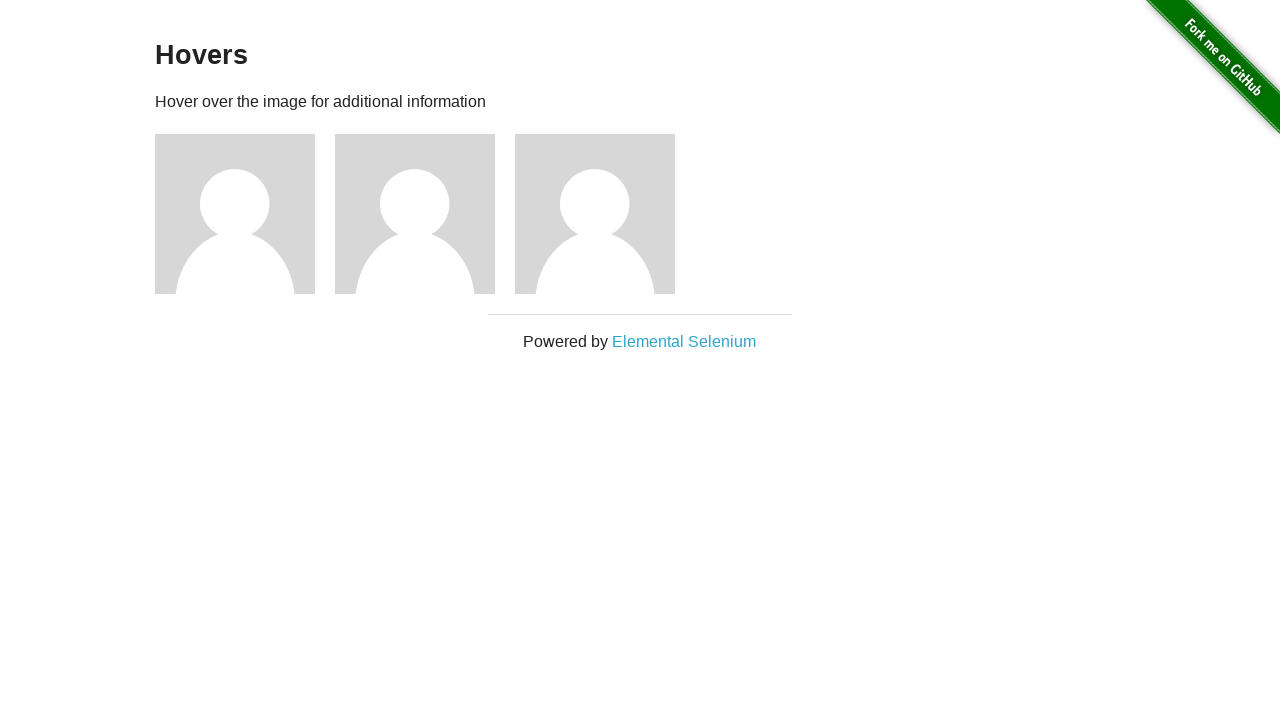

Located the first avatar figure element
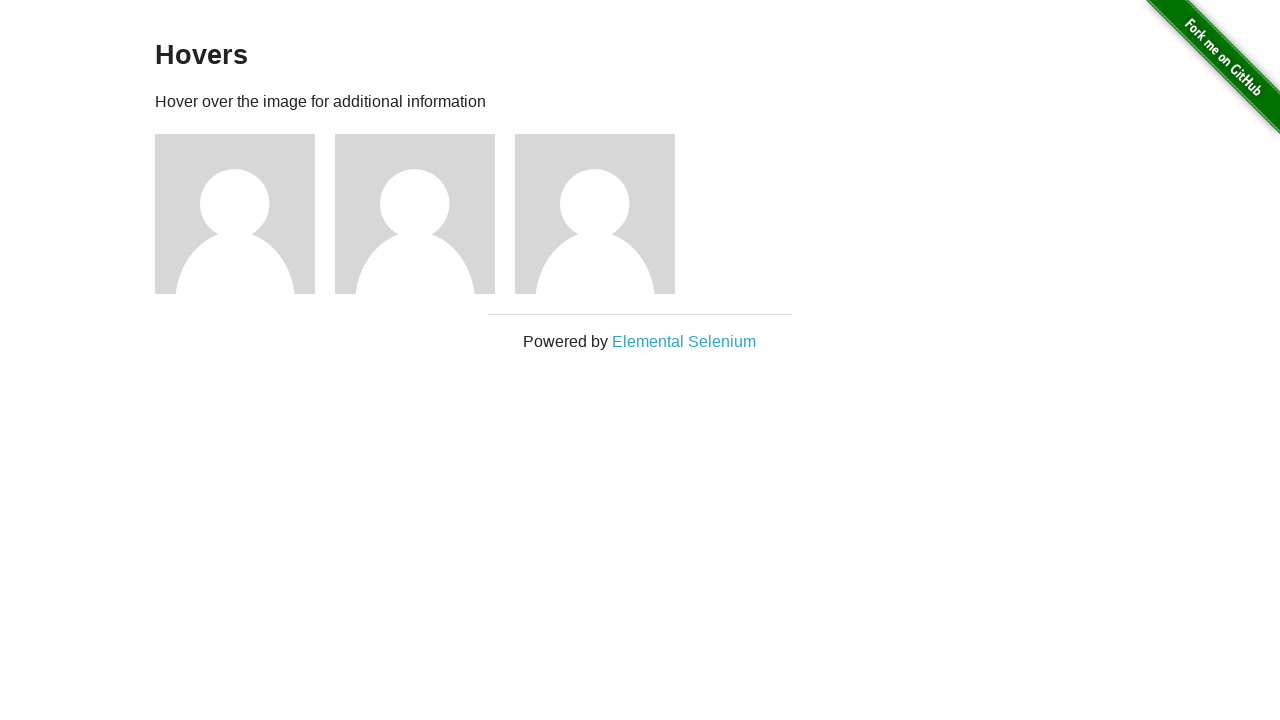

Hovered over the avatar element to trigger caption visibility at (245, 214) on .figure >> nth=0
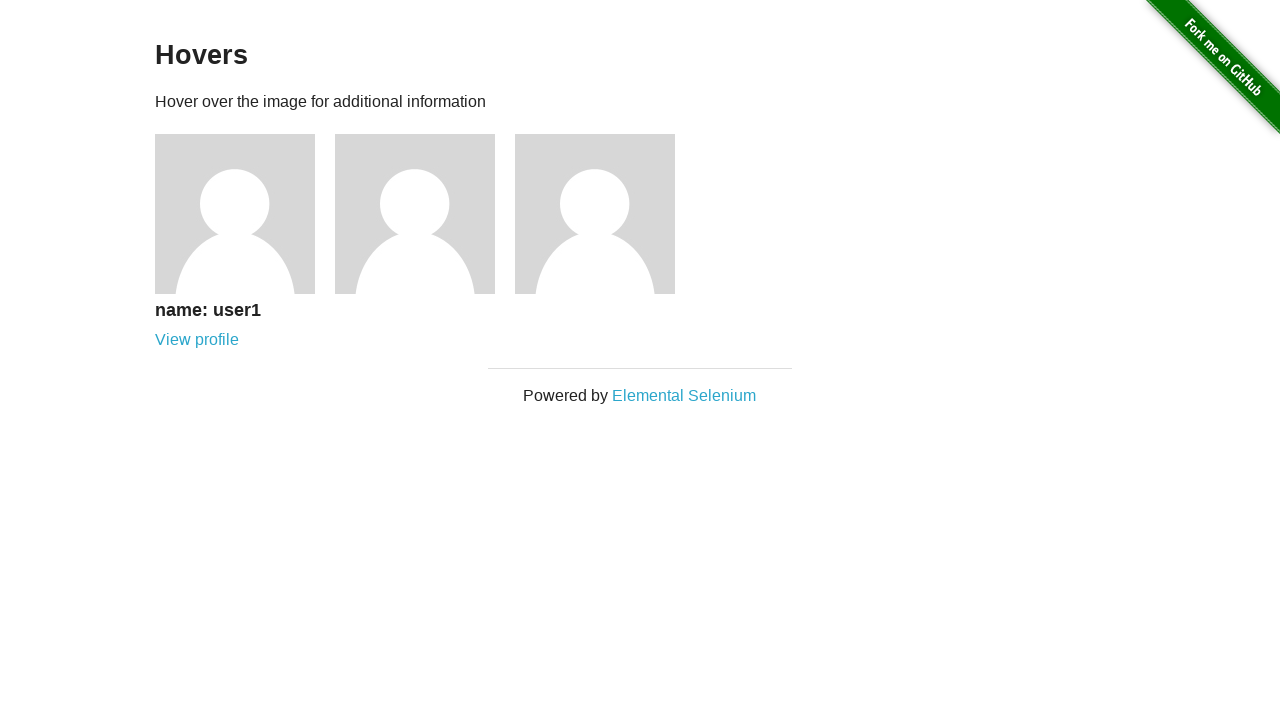

Caption element became visible after hovering
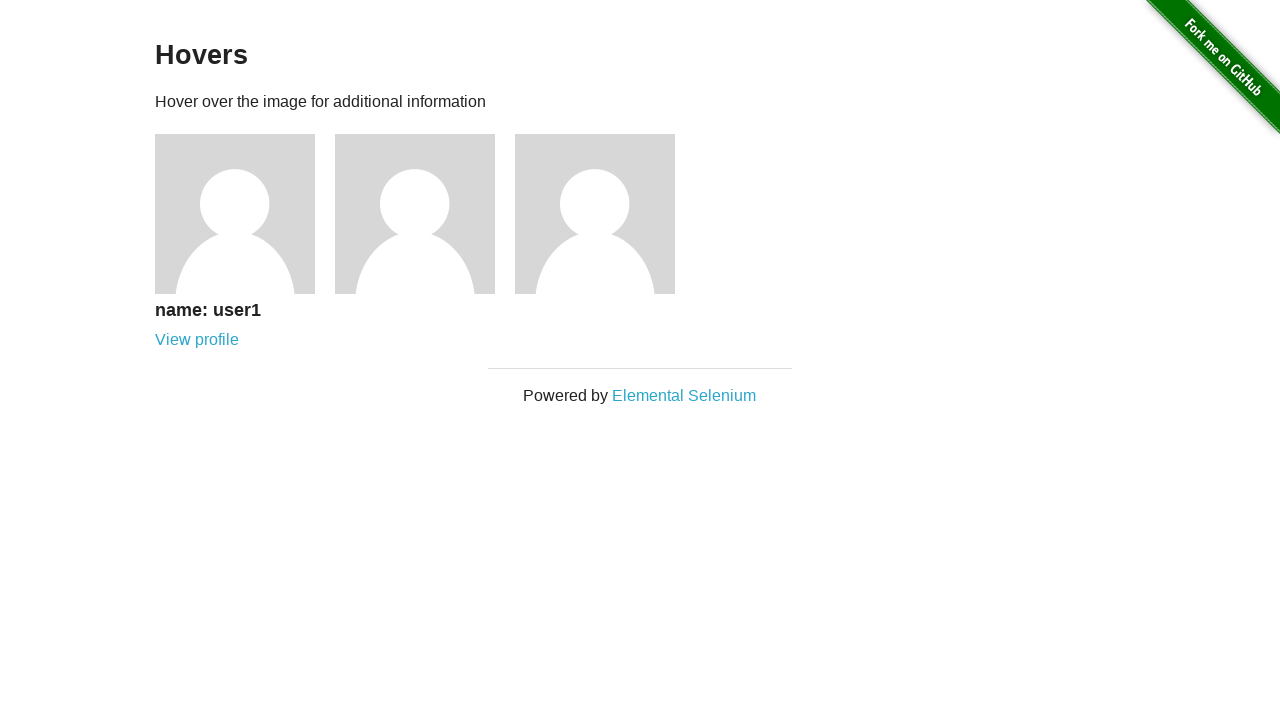

Located the caption element
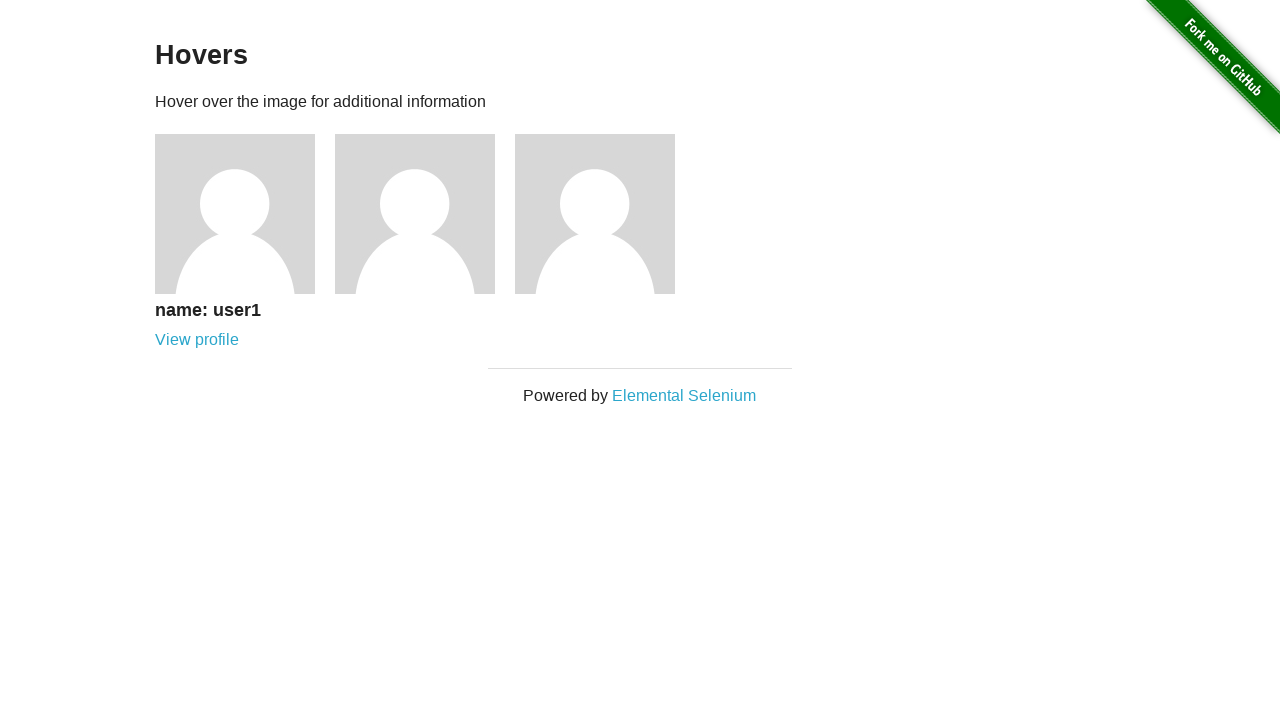

Verified that the caption is visible
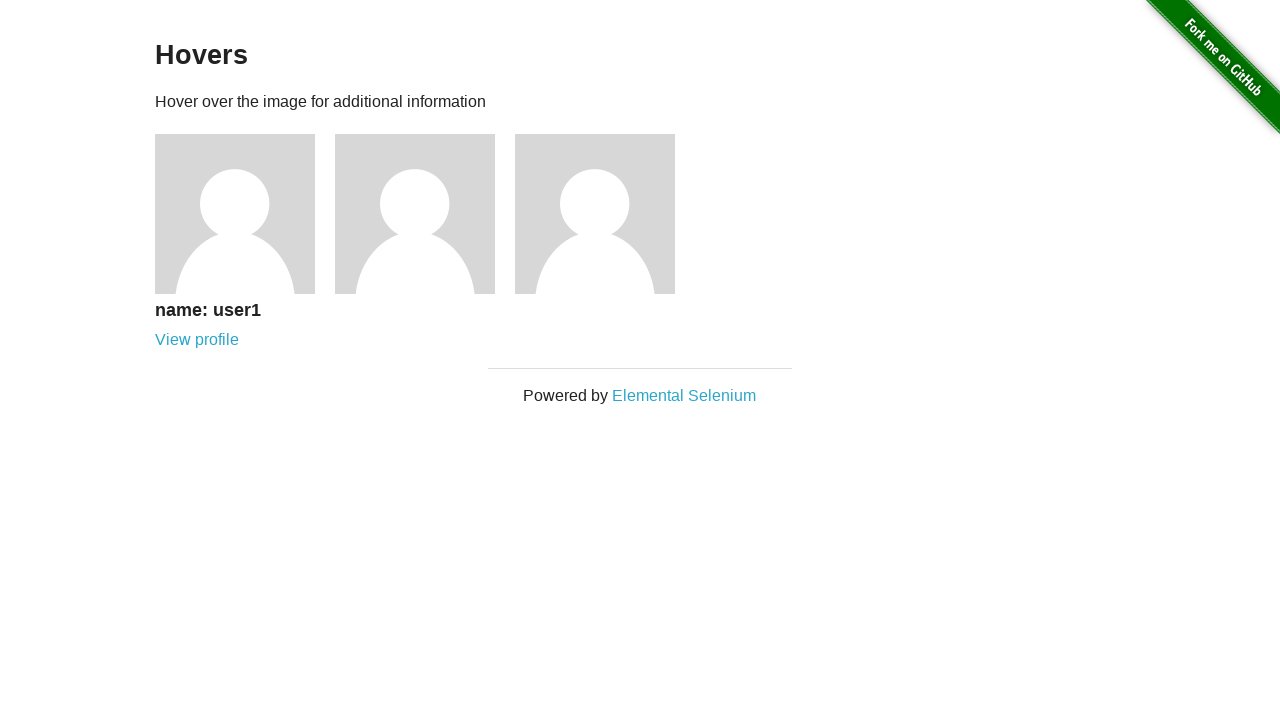

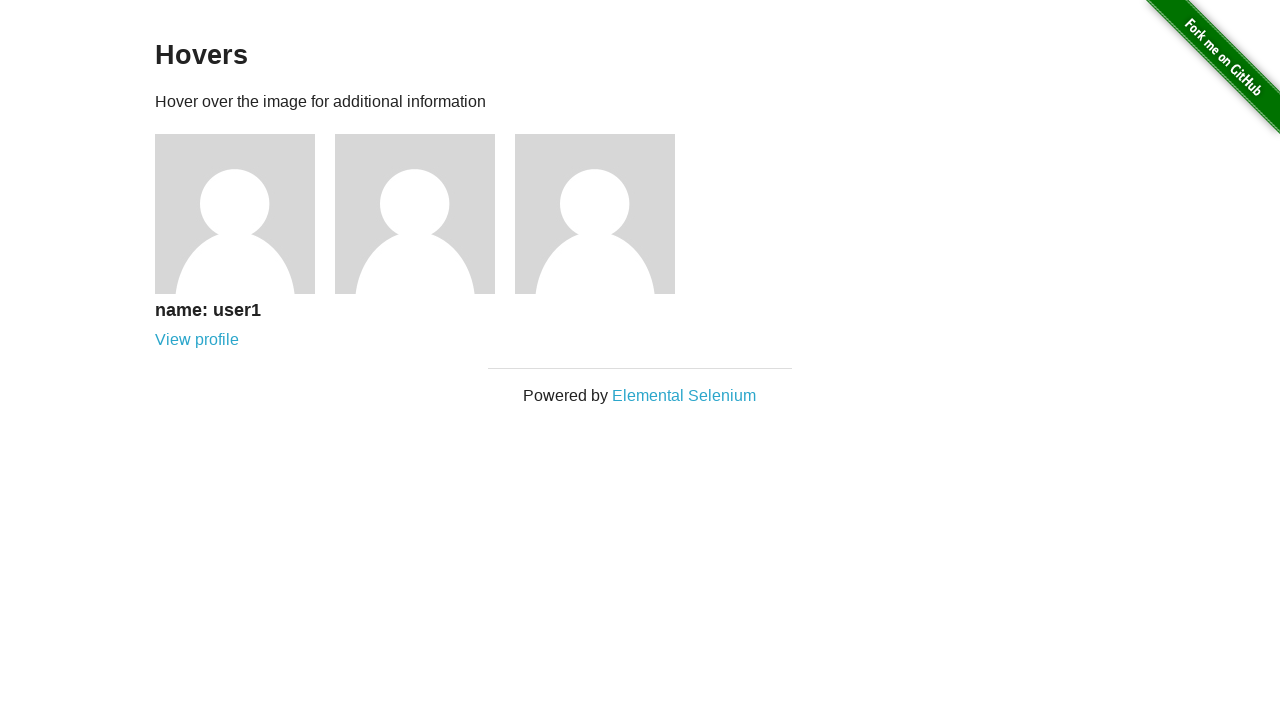